Tests opting out of A/B tests by adding an opt-out cookie before navigating to the A/B test page, then verifying the opt-out state.

Starting URL: http://the-internet.herokuapp.com

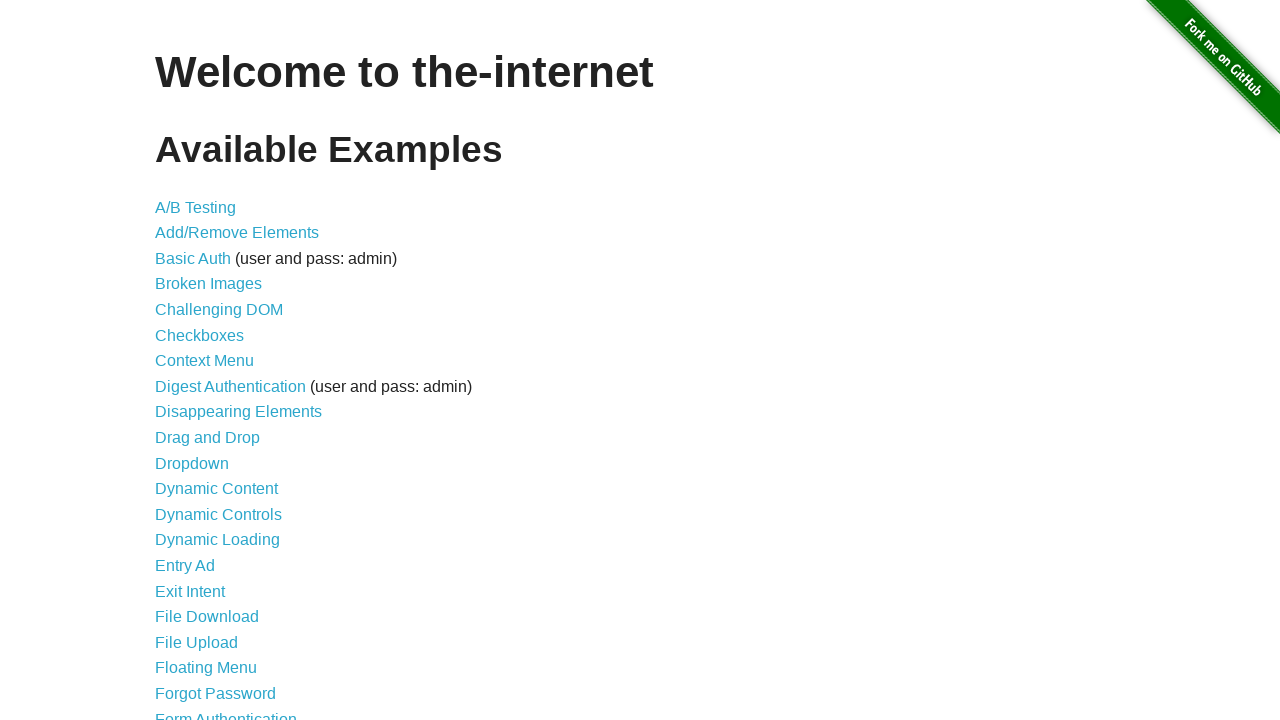

Added optimizelyOptOut cookie to context before navigation
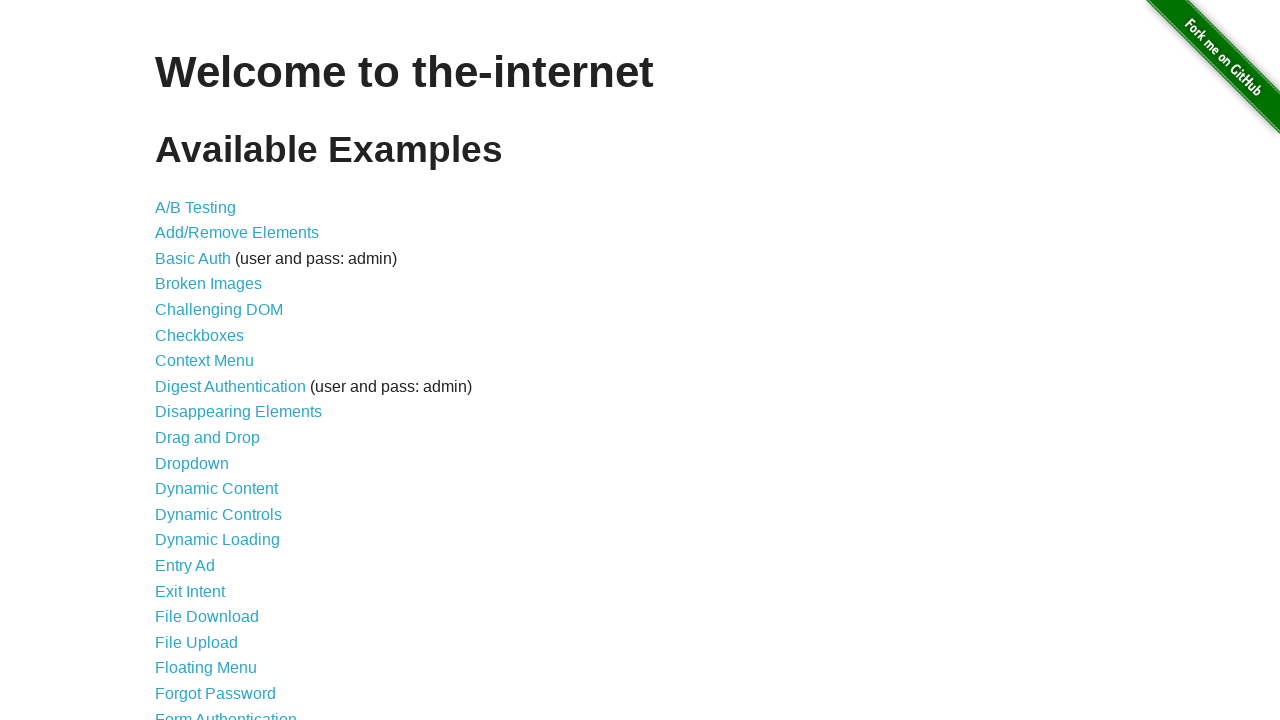

Navigated to A/B test page at http://the-internet.herokuapp.com/abtest
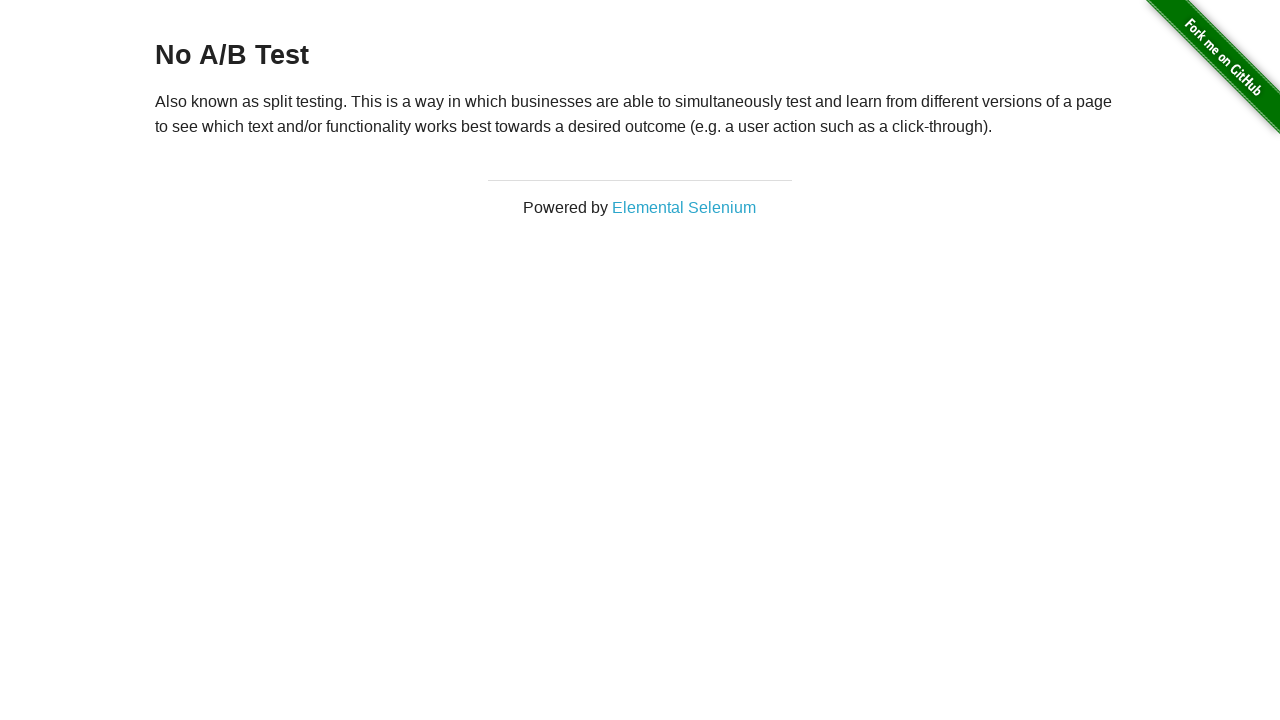

Retrieved heading text from h3 element
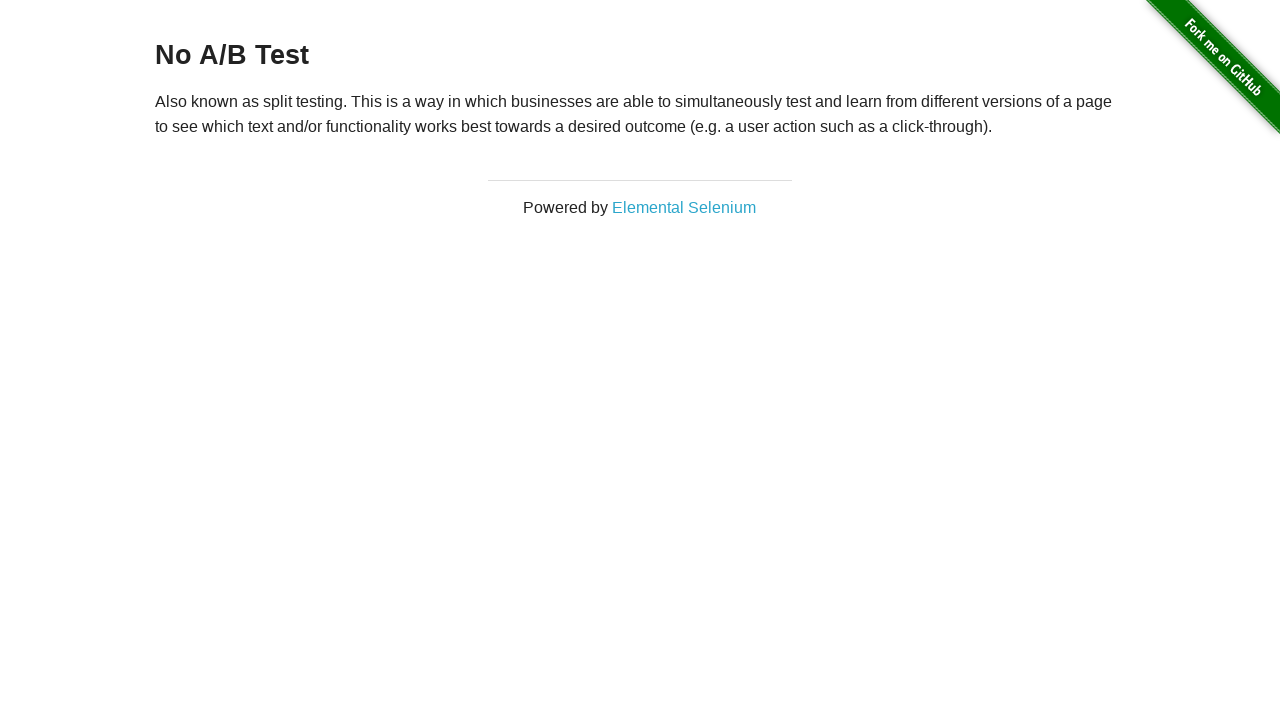

Verified that heading text is 'No A/B Test' - A/B test opt-out confirmed
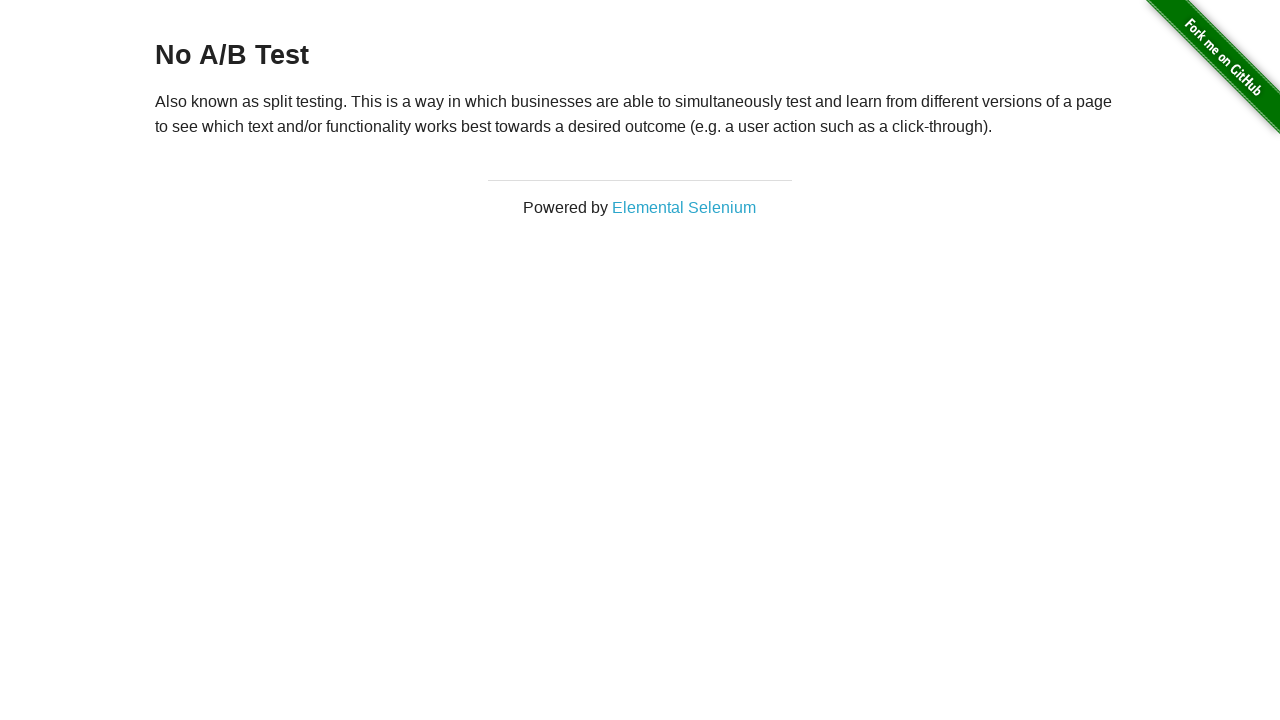

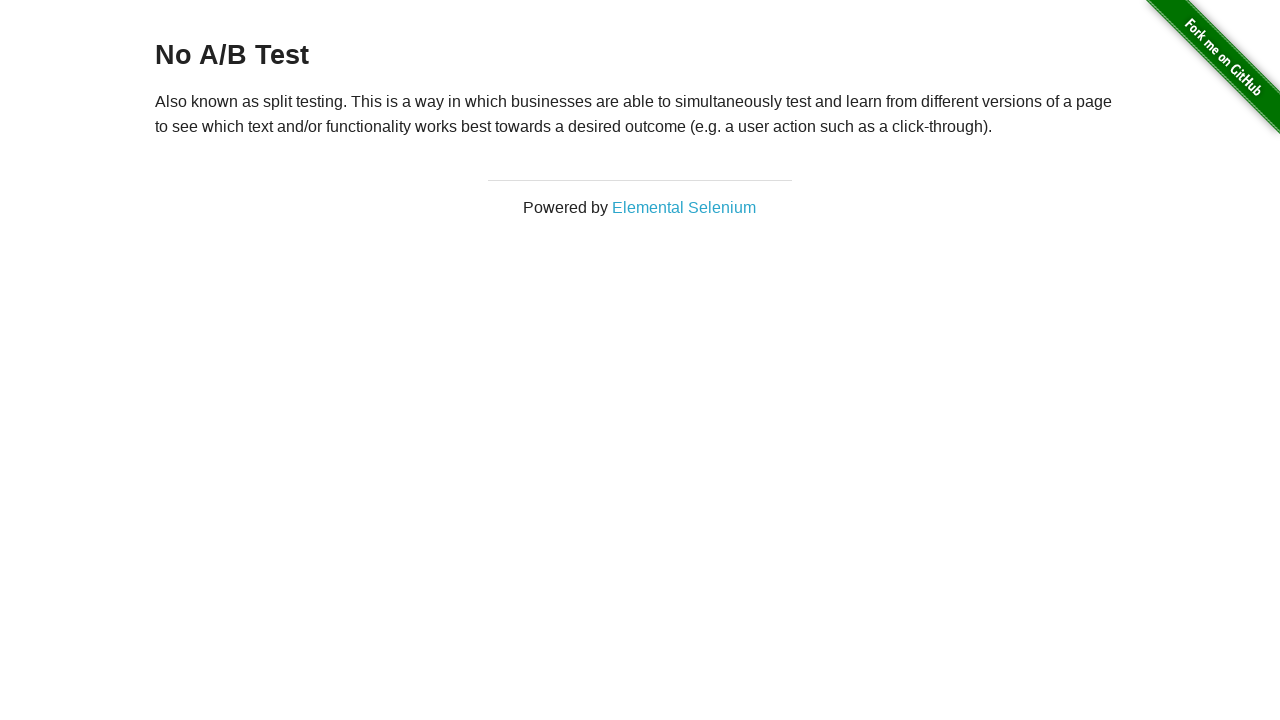